Checks if the 'from' field is displayed on the flight search page

Starting URL: https://www.goibibo.com/flights/

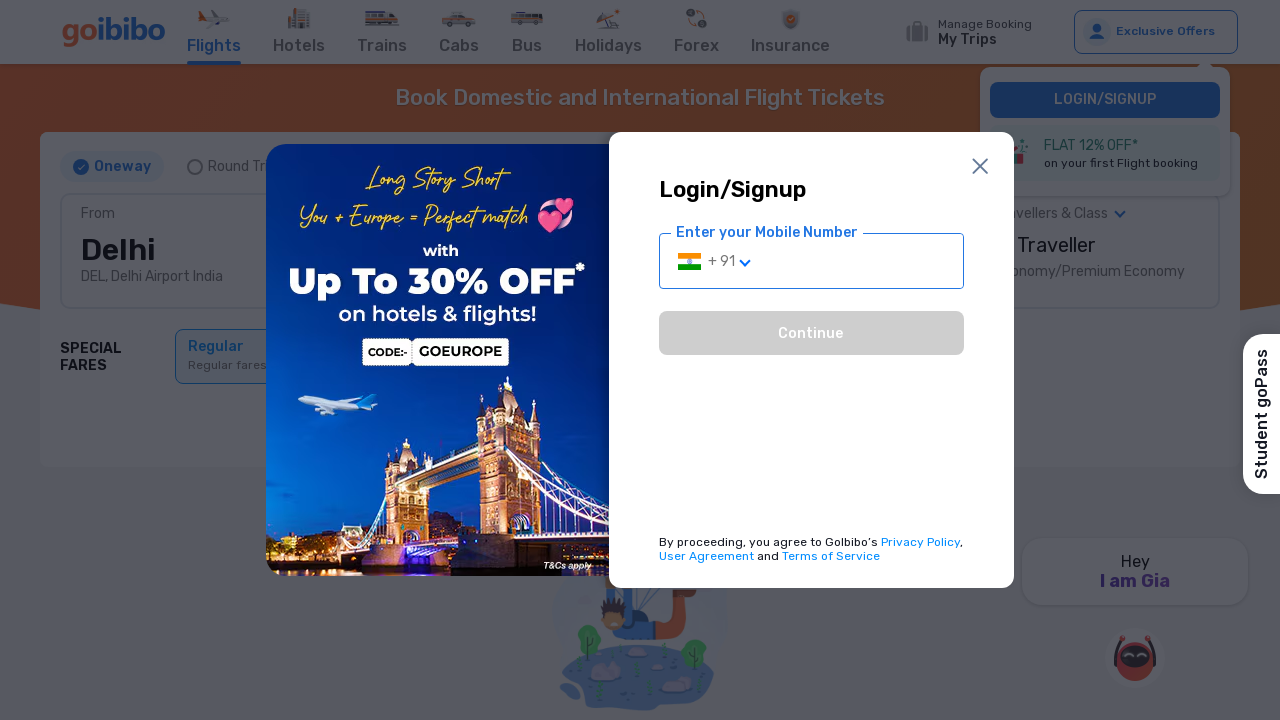

Navigated to flight search page
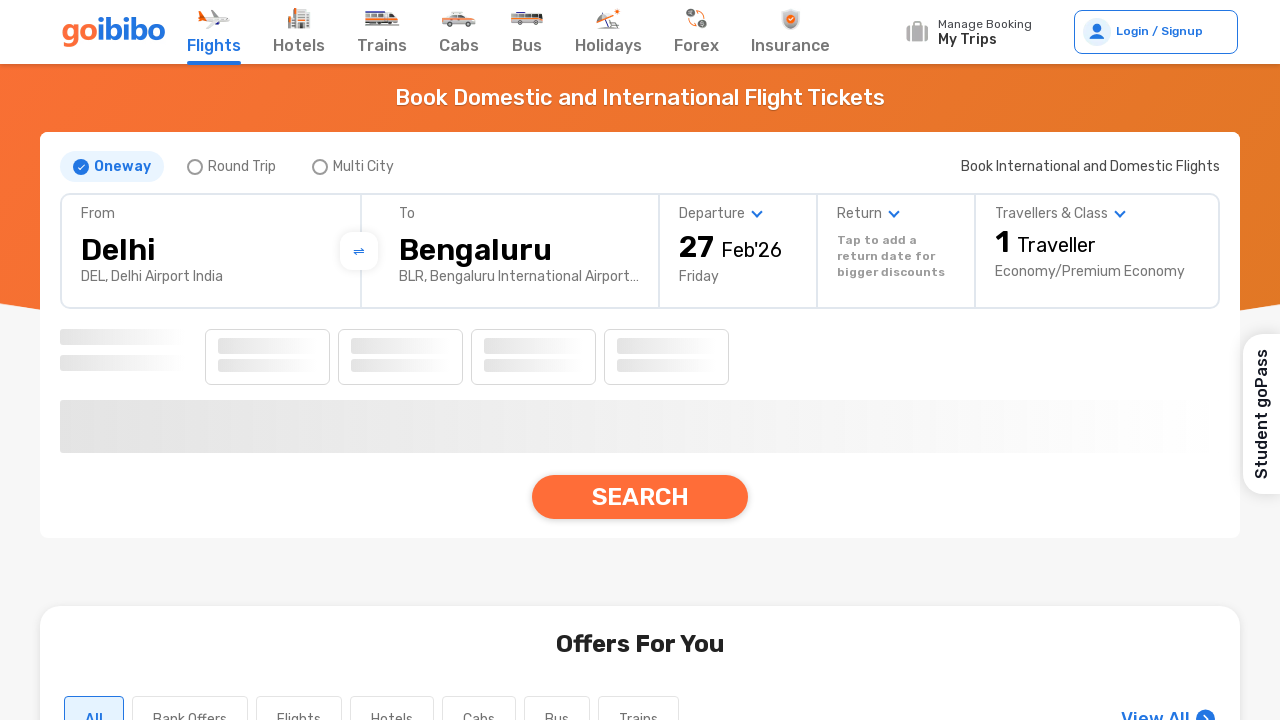

Located the 'from' field element
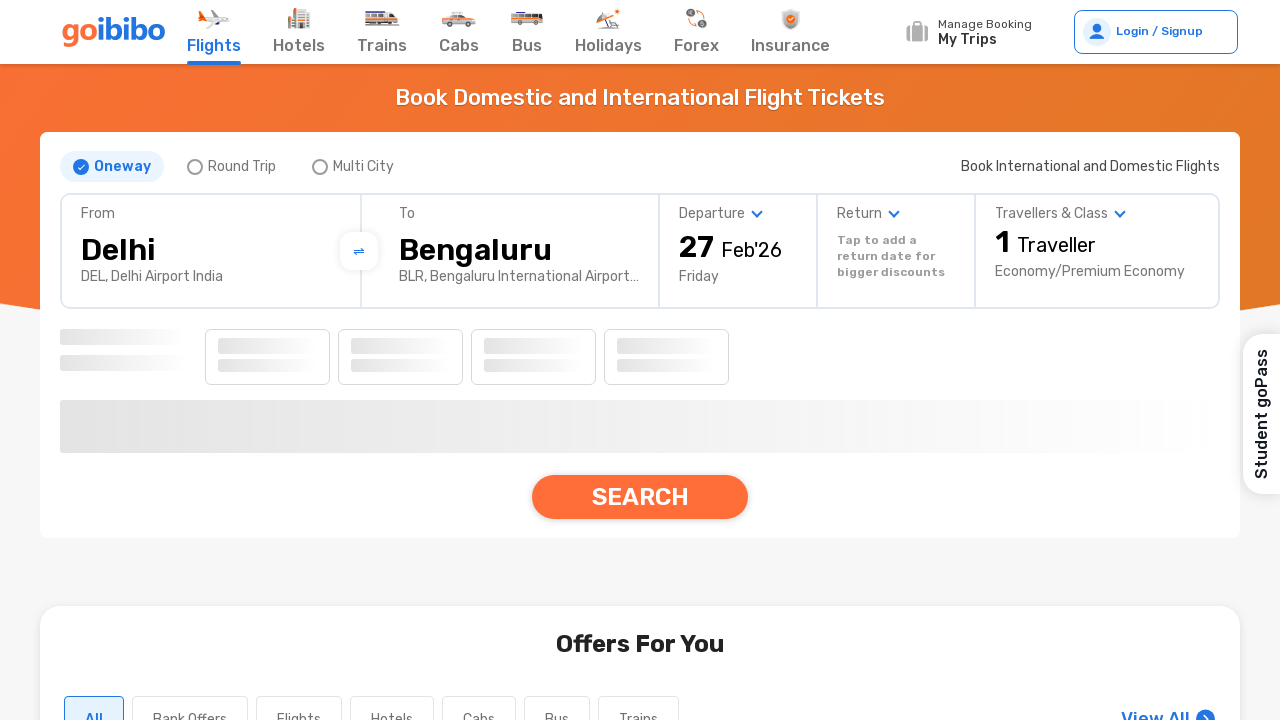

Checked if 'from' field is displayed: True
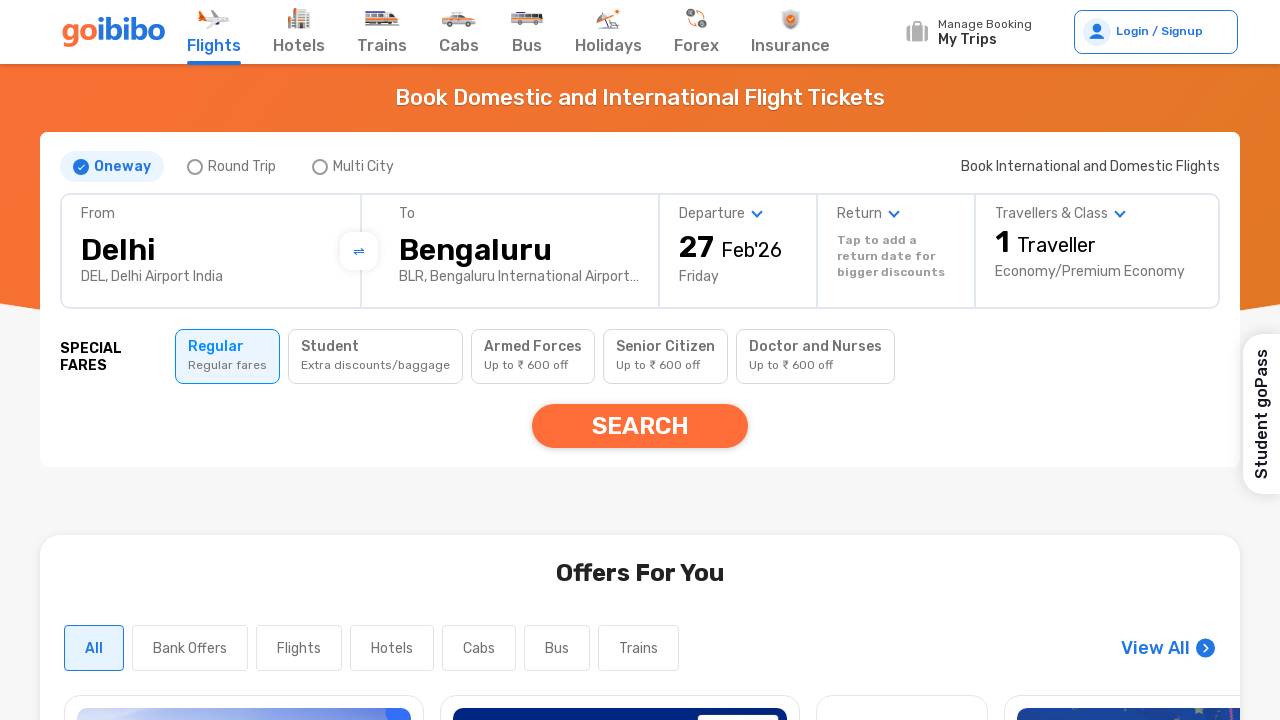

Test assertion: From field displayed = True
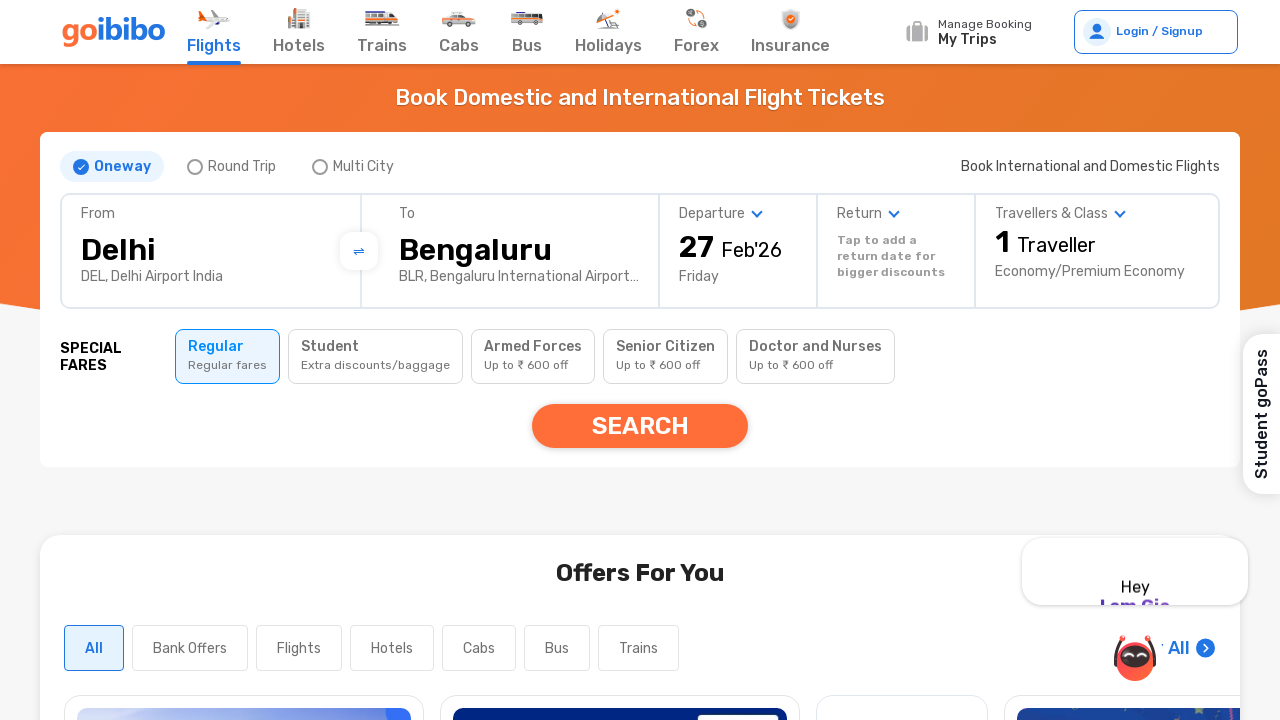

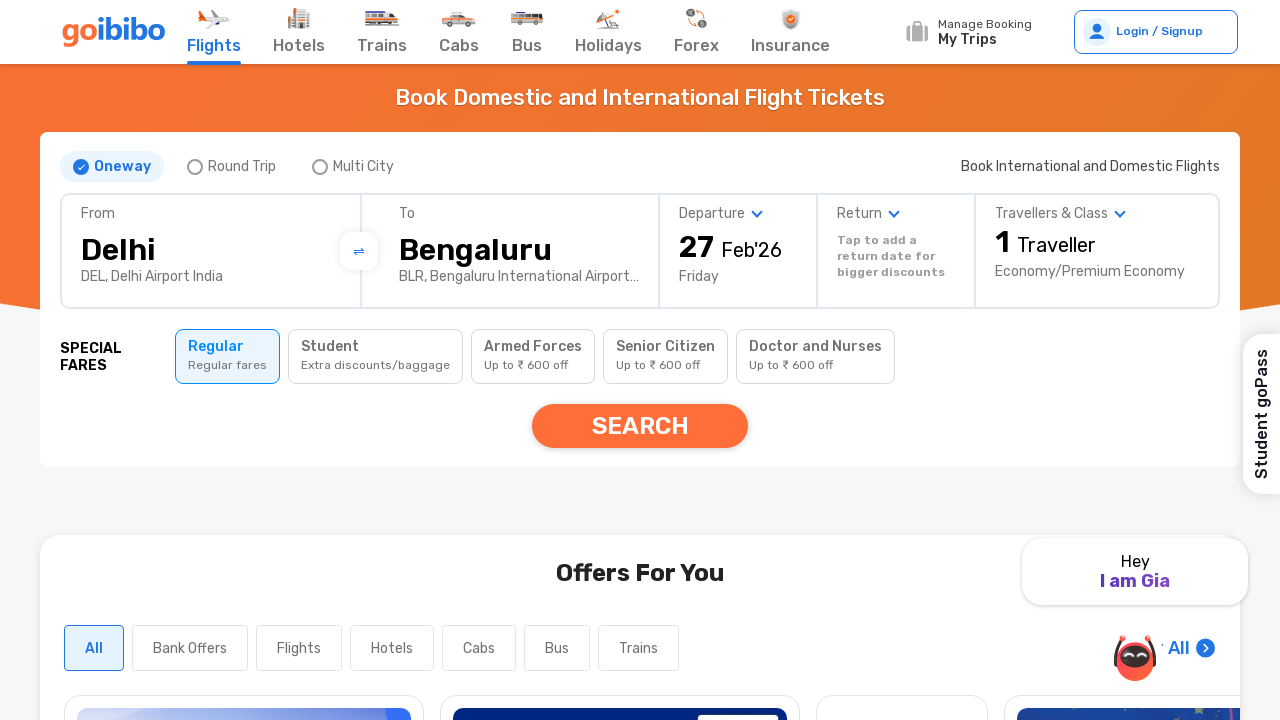